Checks if a save button is enabled on a Selenium test page

Starting URL: http://www.testdiary.com/training/selenium/selenium-test-page/

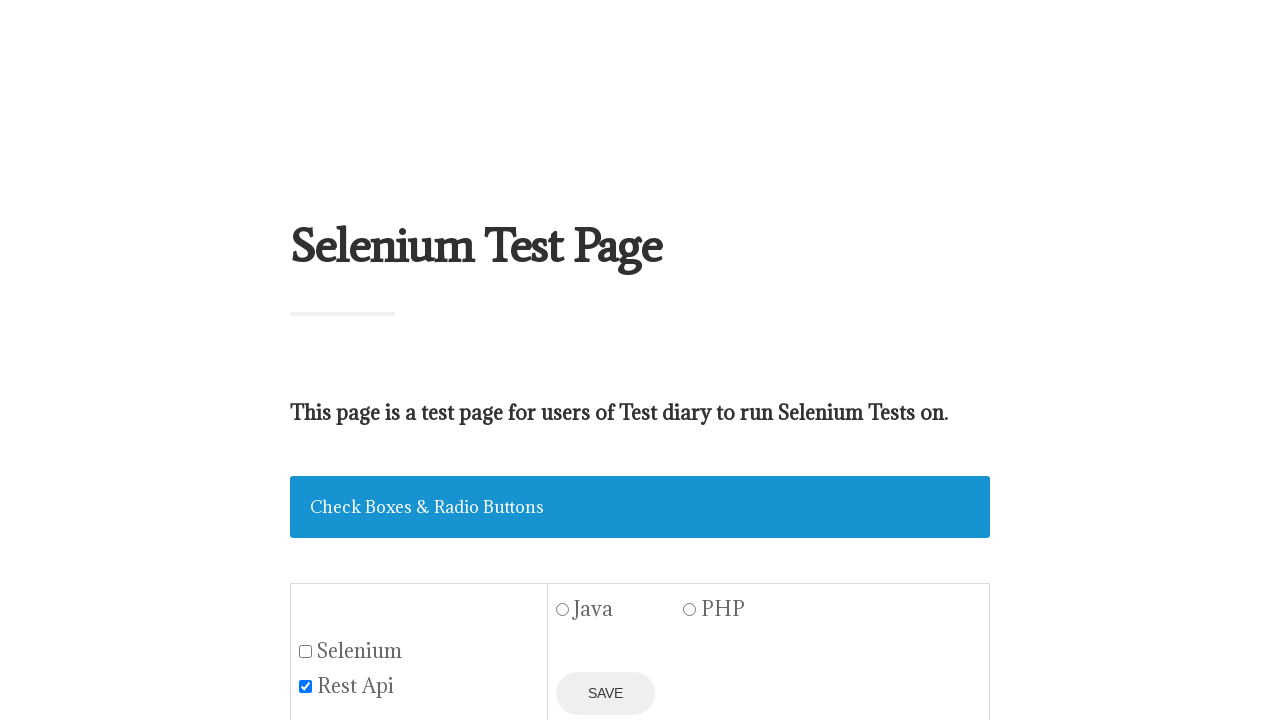

Navigated to Selenium test page
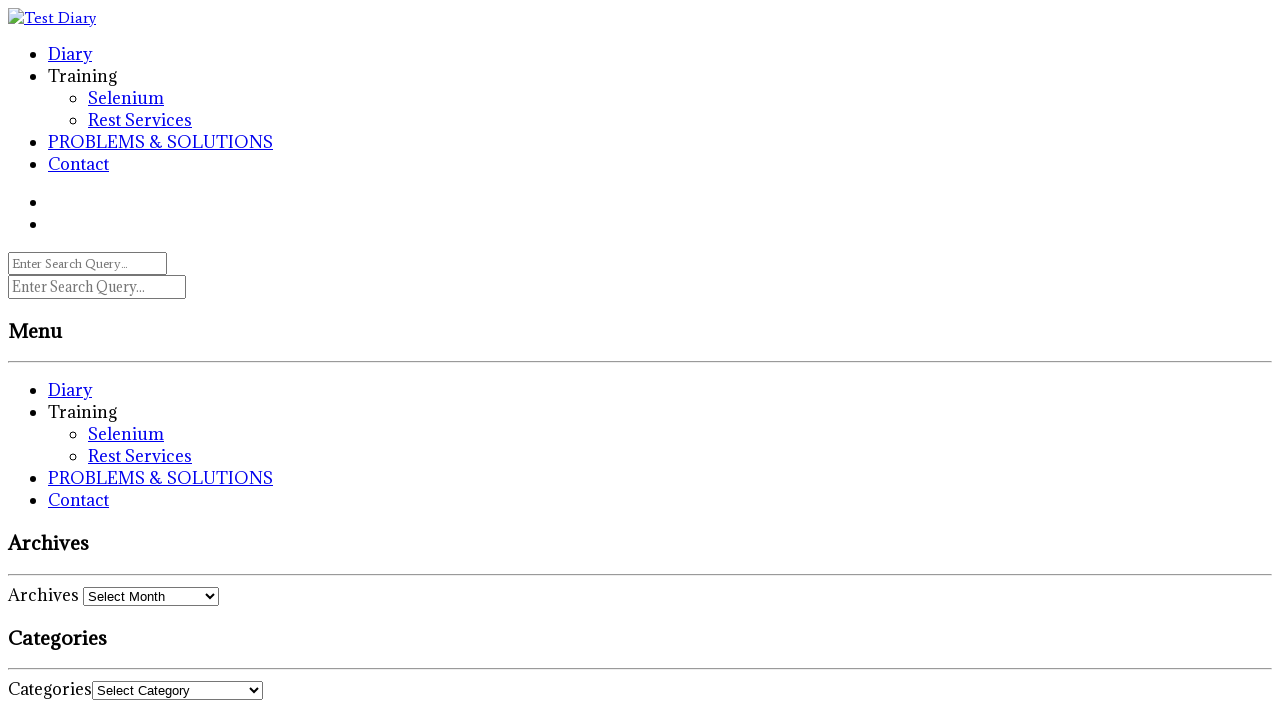

Located save button with id='demo'
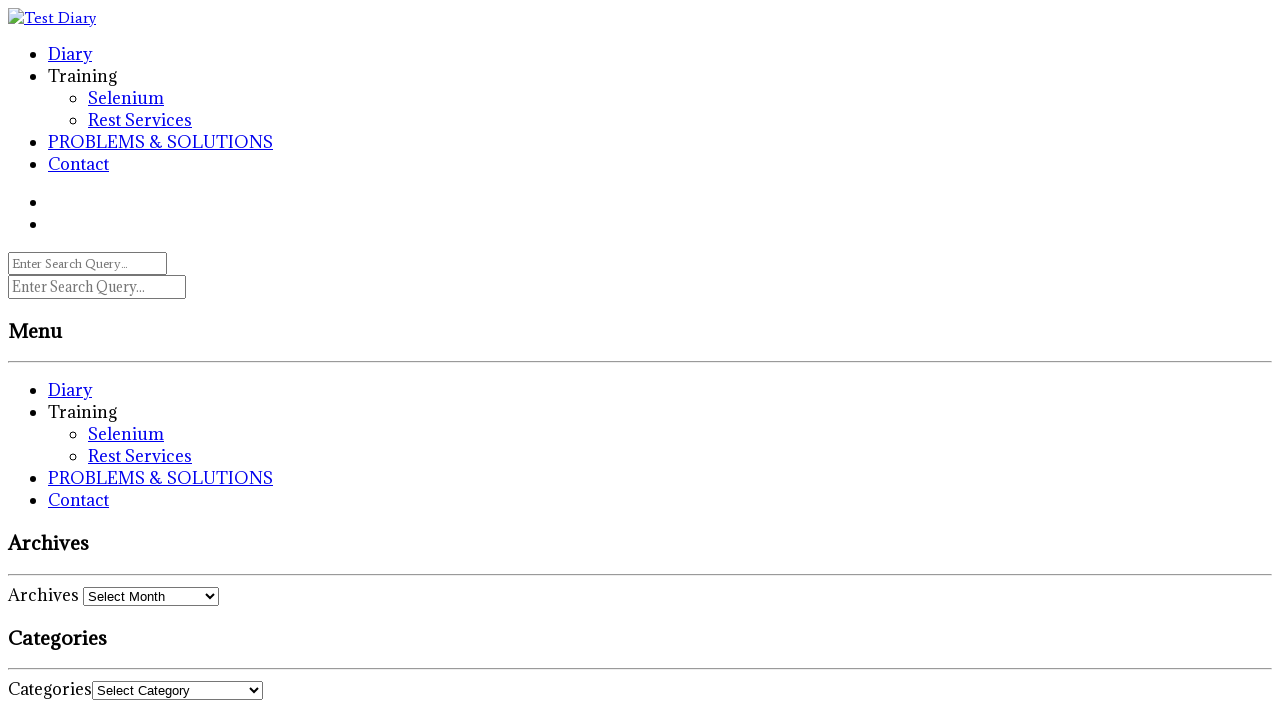

Checked if save button is enabled
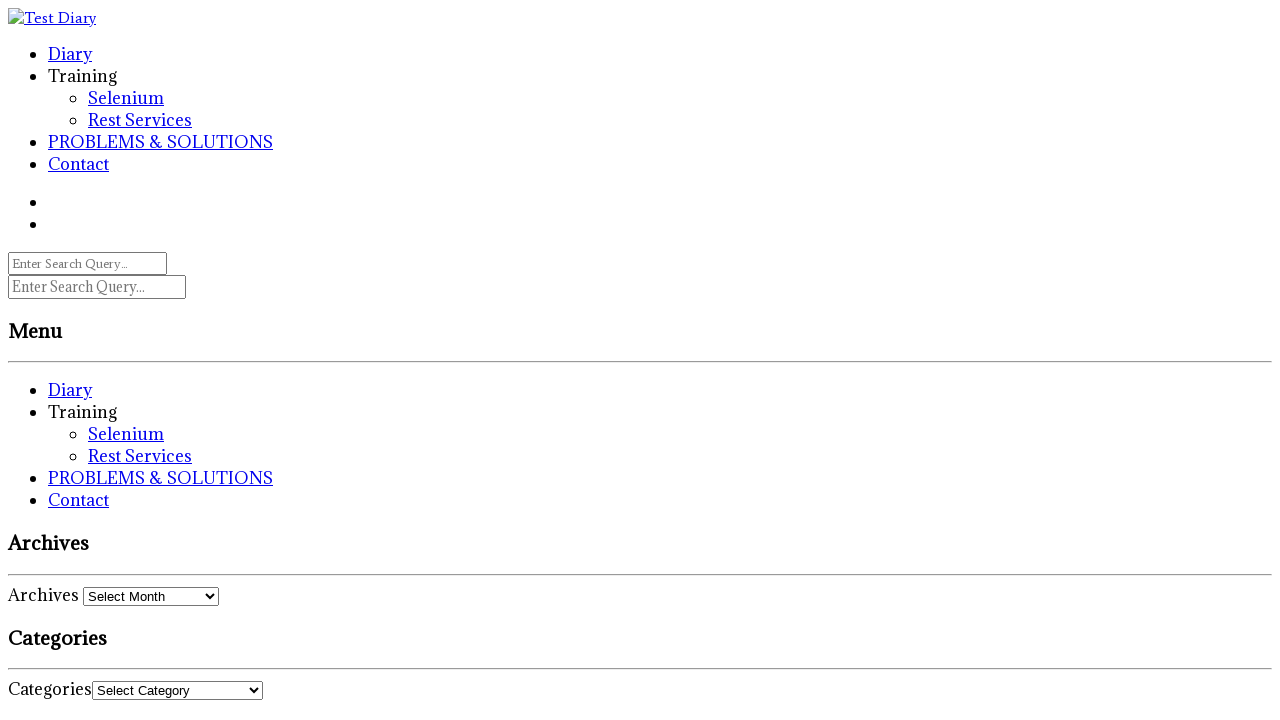

Save button enabled status: False
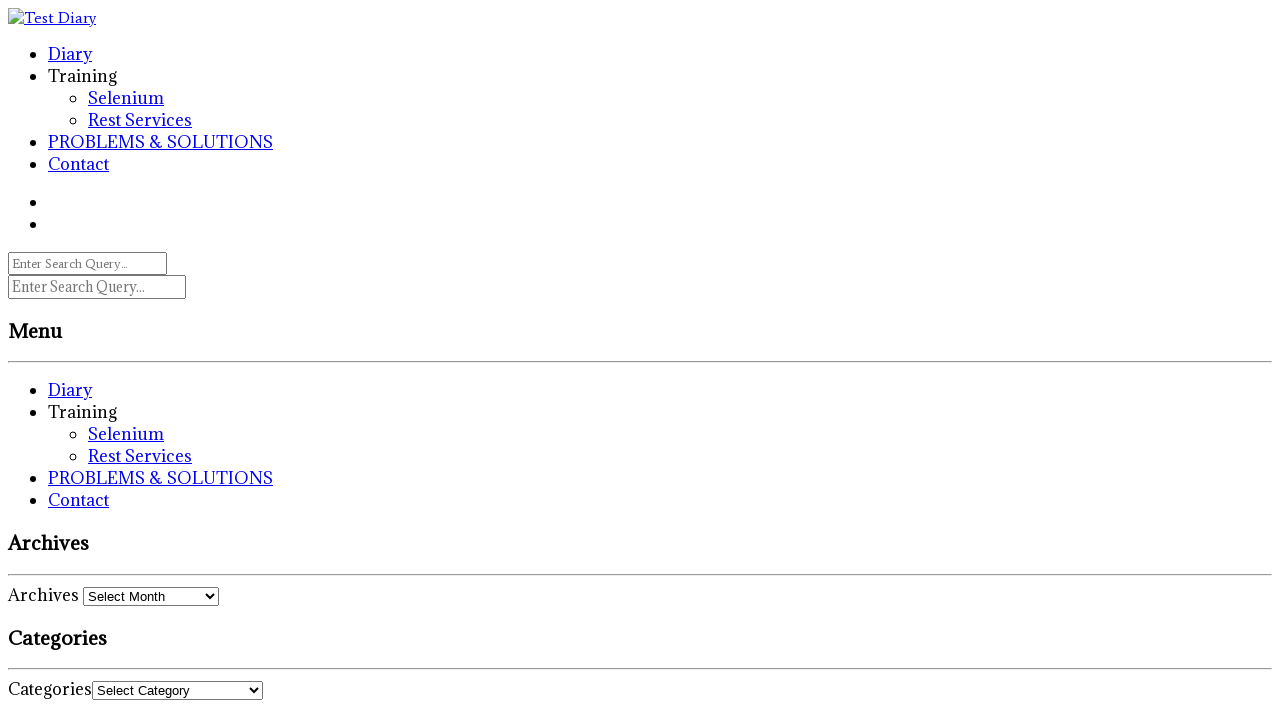

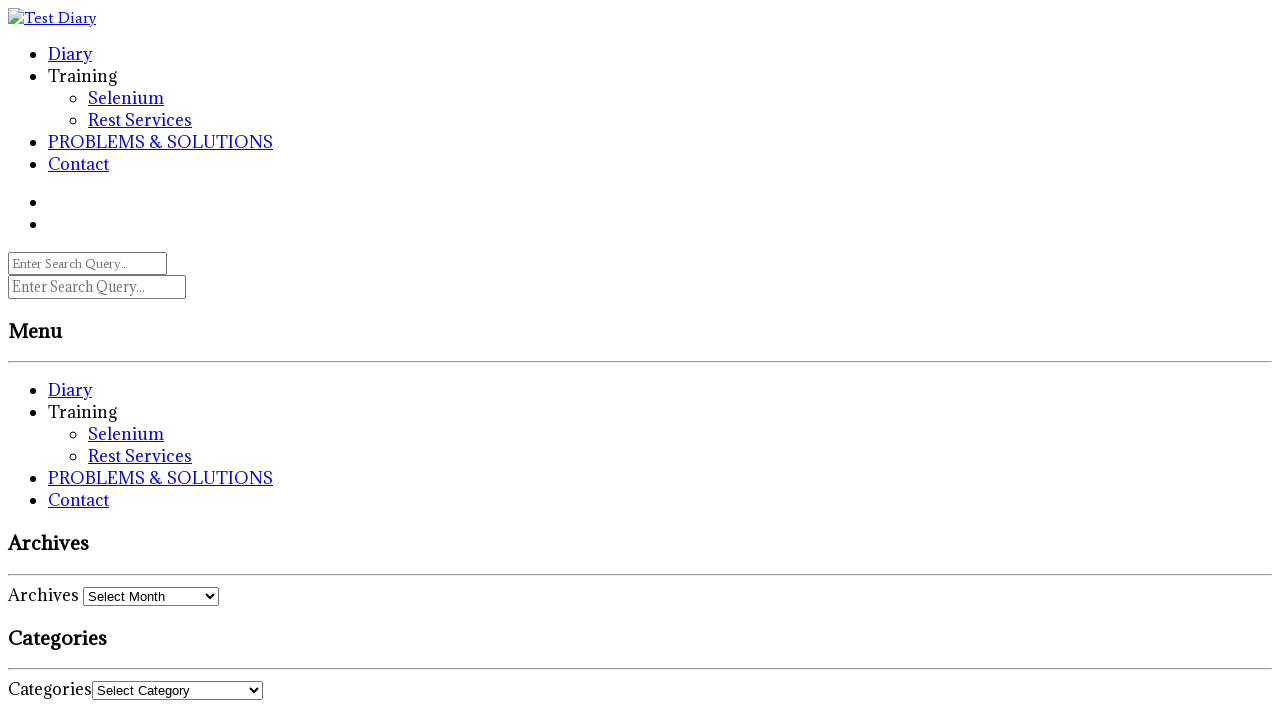